Verifies that the default text displayed in the result field matches the expected instruction text.

Starting URL: https://www.w3schools.com/sql/trysql.asp?filename=trysql_select_distinct

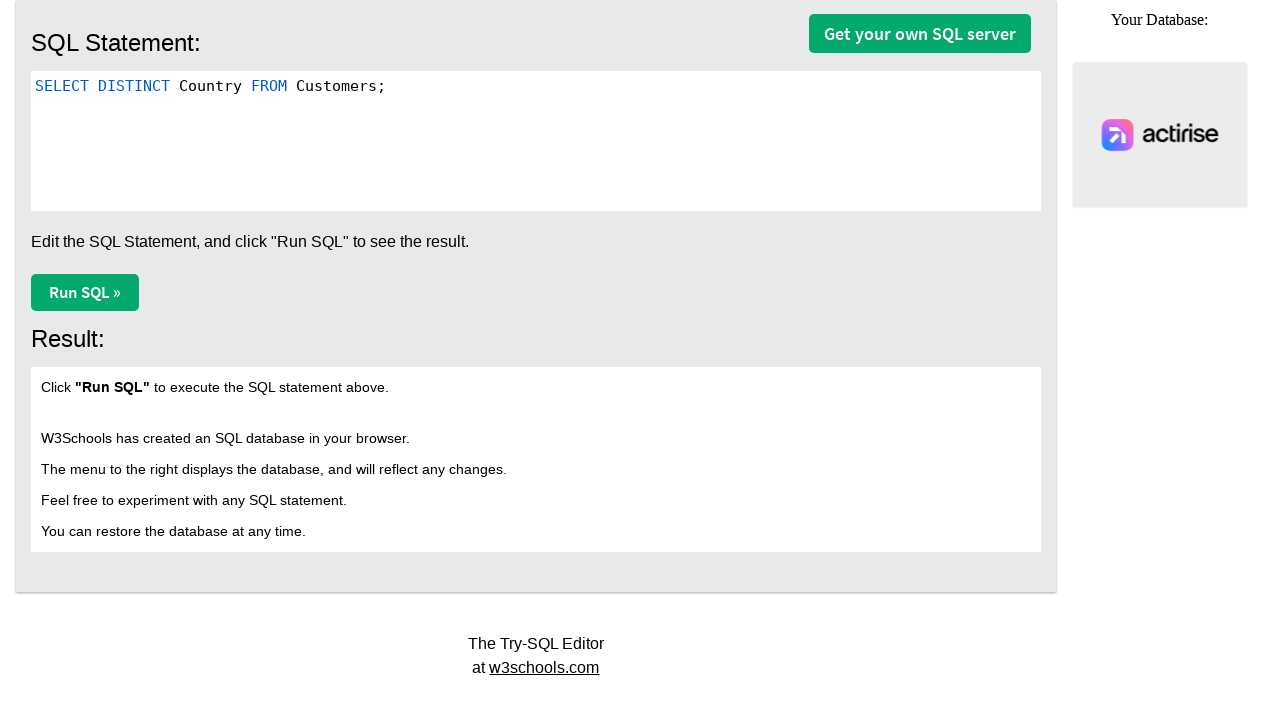

Navigated to W3Schools SQL Try Editor page
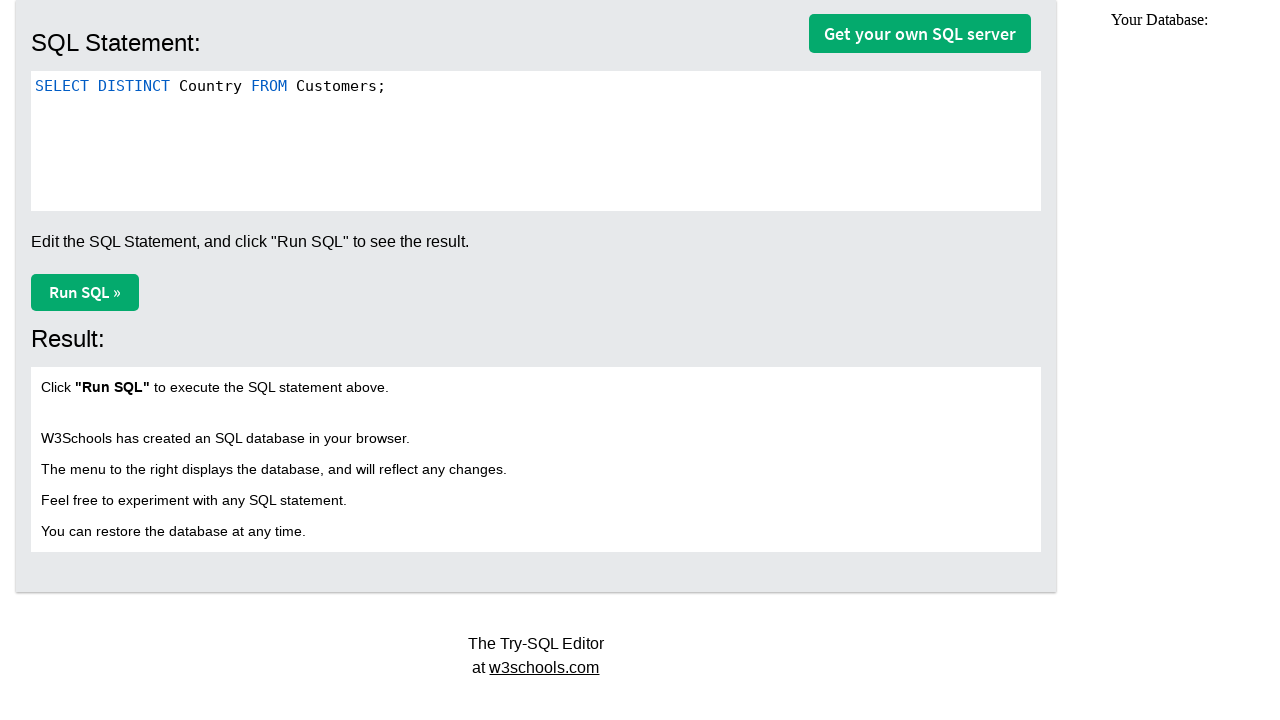

Waited for result field #divResultSQL to load
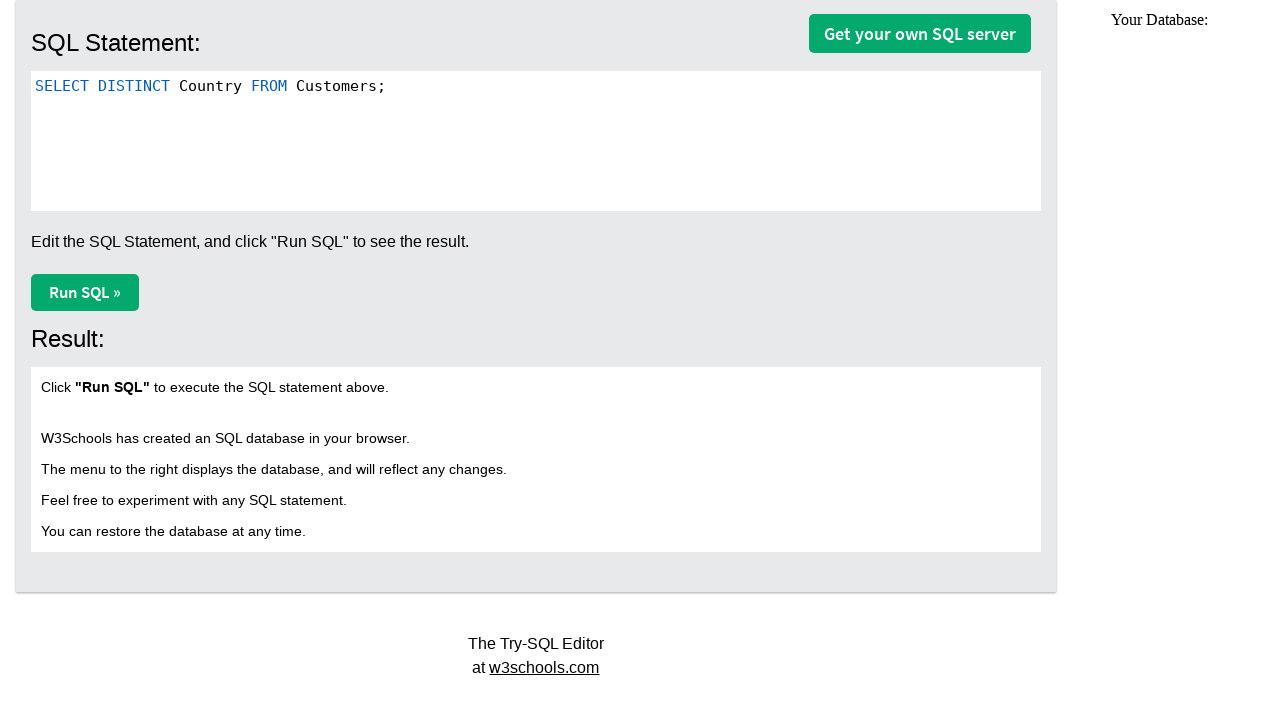

Retrieved default text from result field: '
          Click "Run SQL" to execute the SQL statement above.
          W3Schools has created an SQL database in your browser.		
          The menu to the right displays the database, and will reflect any changes.
          Feel free to experiment with any SQL statement.				
          You can restore the database at any time.
        '
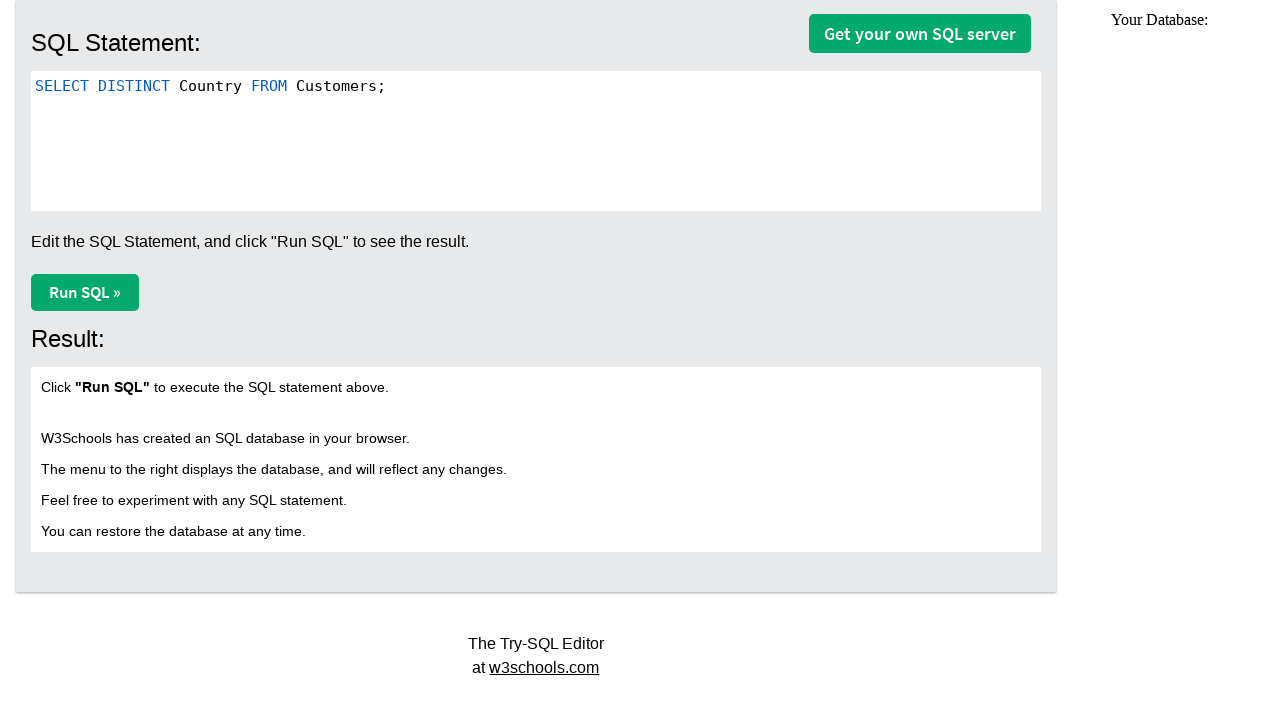

Verified that default text in result field matches expected instruction text
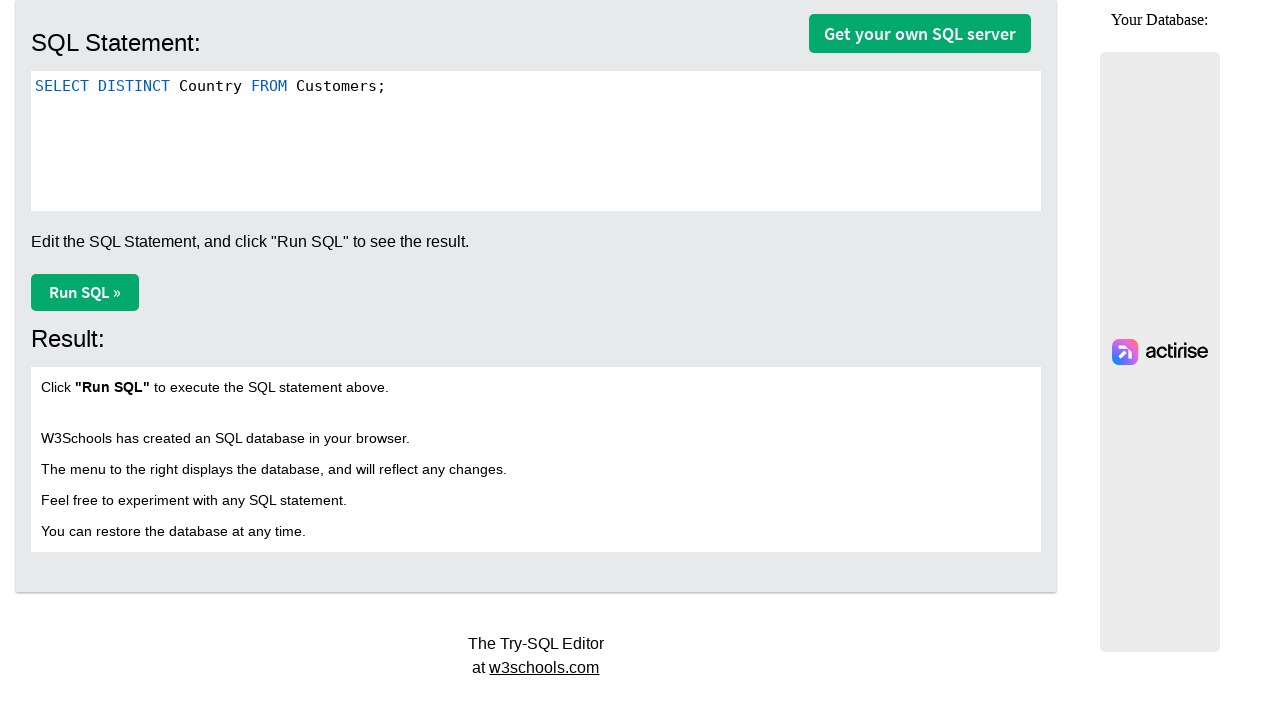

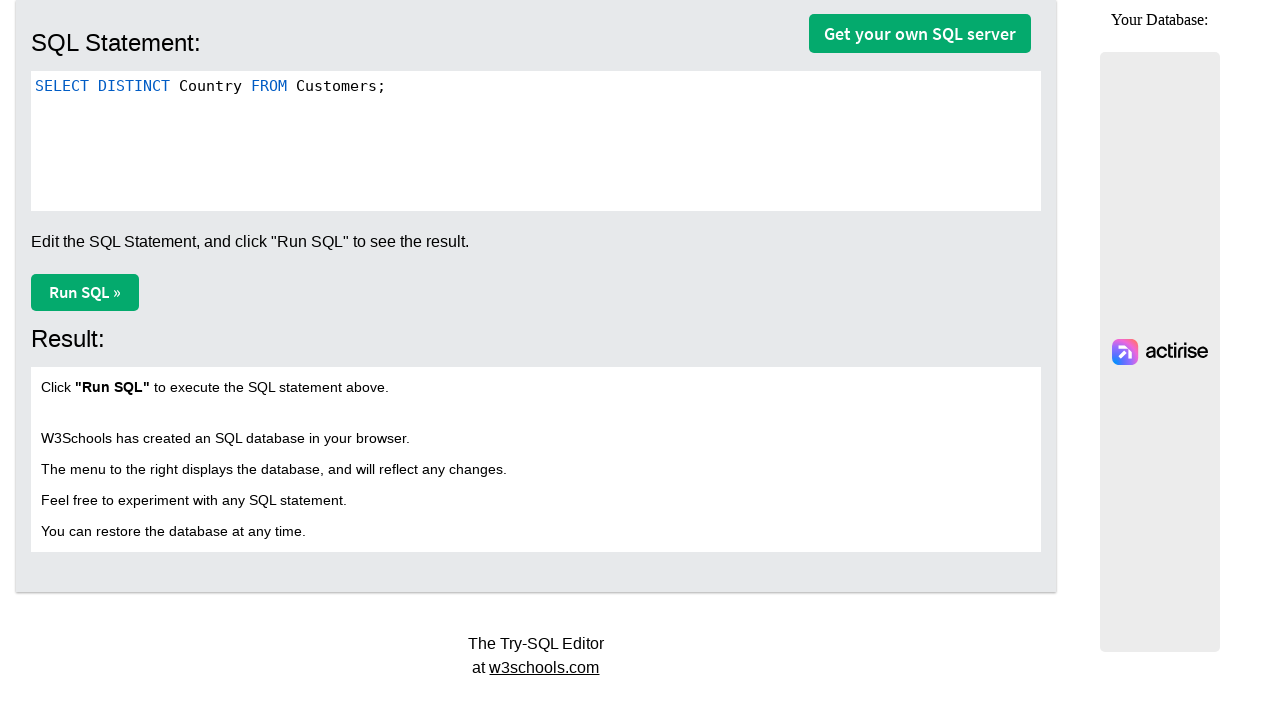